Verifies the Apple App Store link in the footer section and clicks on it

Starting URL: https://qa.medcloud.link/

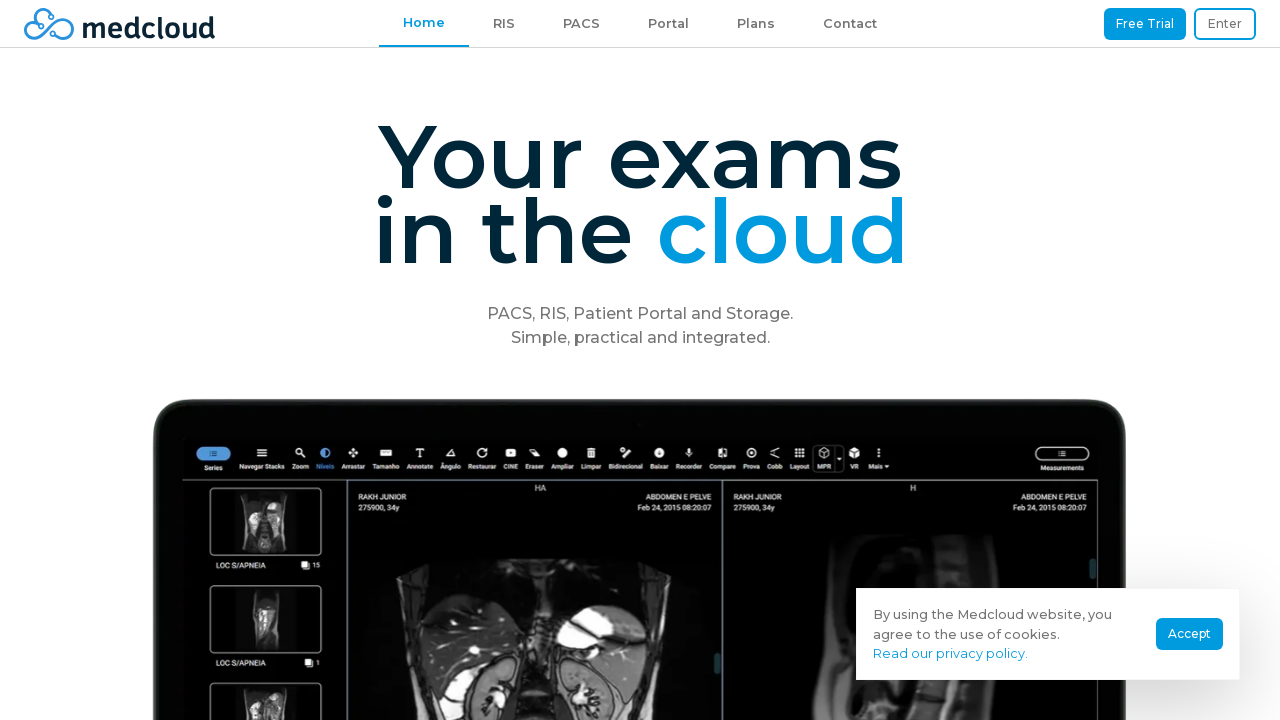

Located Apple App Store link in footer
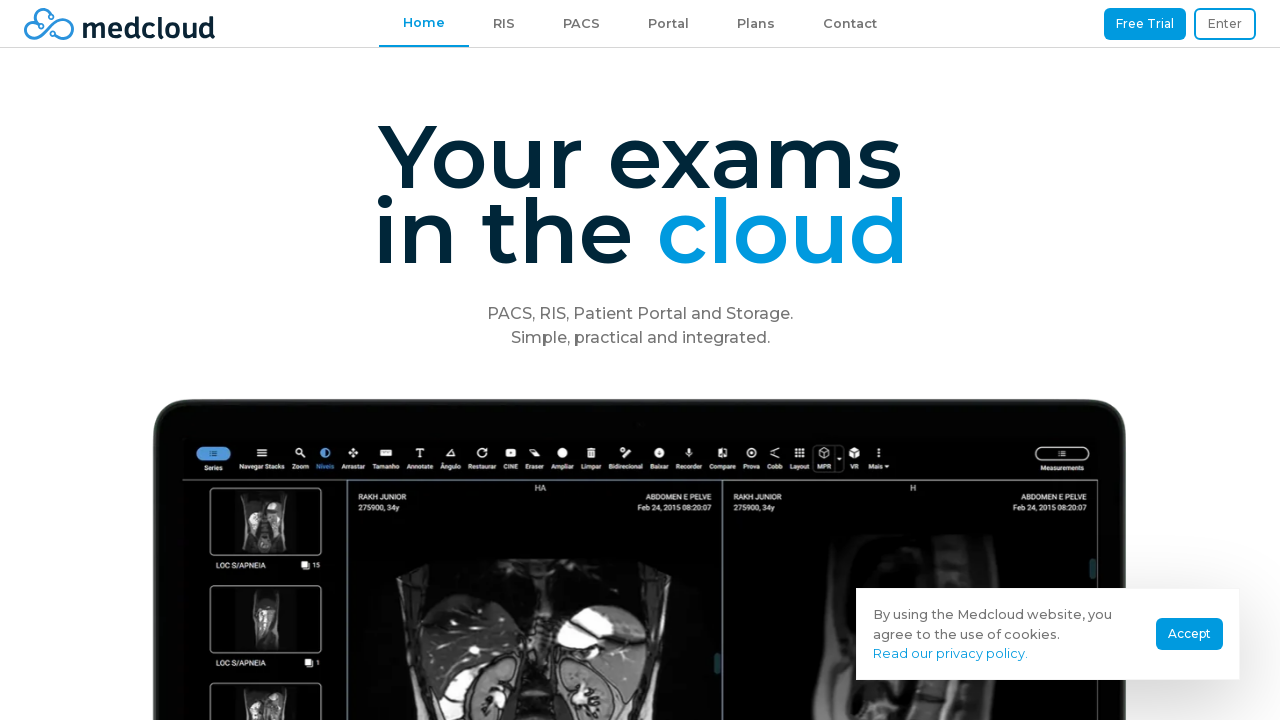

Retrieved href attribute from Apple App Store link: https://apps.apple.com/br/app/medcloud-2-0/id1486223140
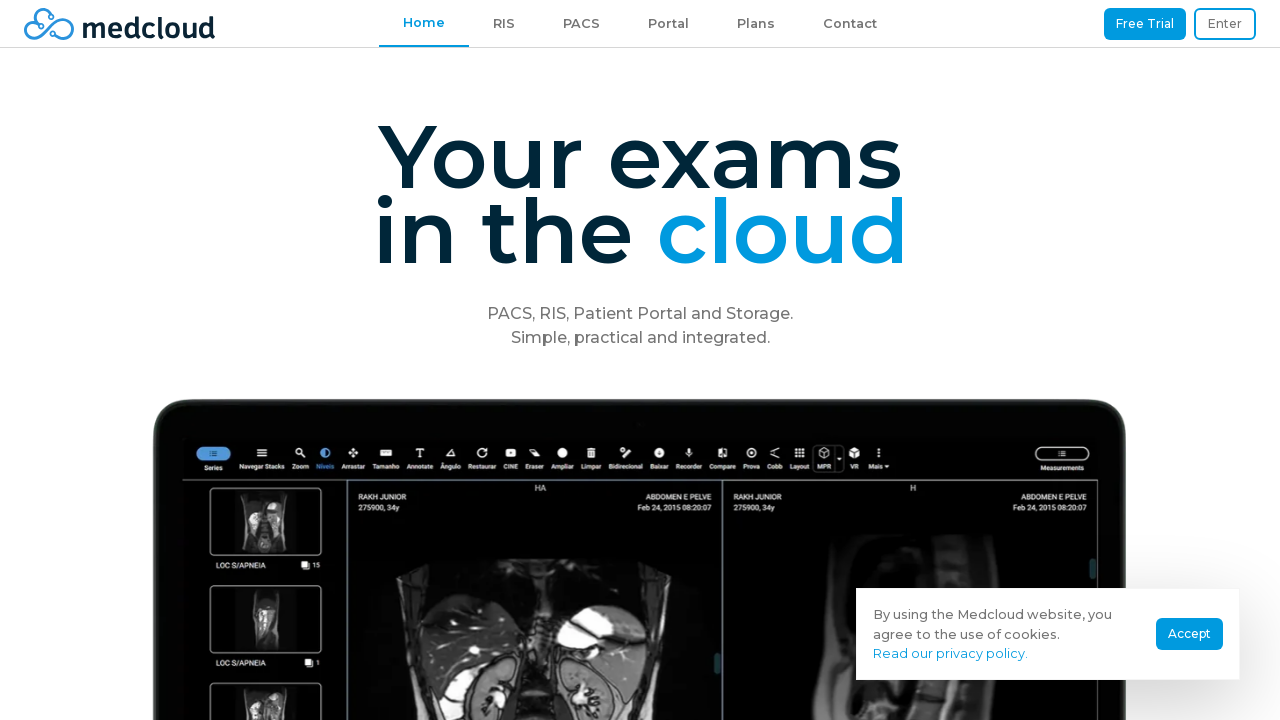

Verified Apple App Store link URL is correct
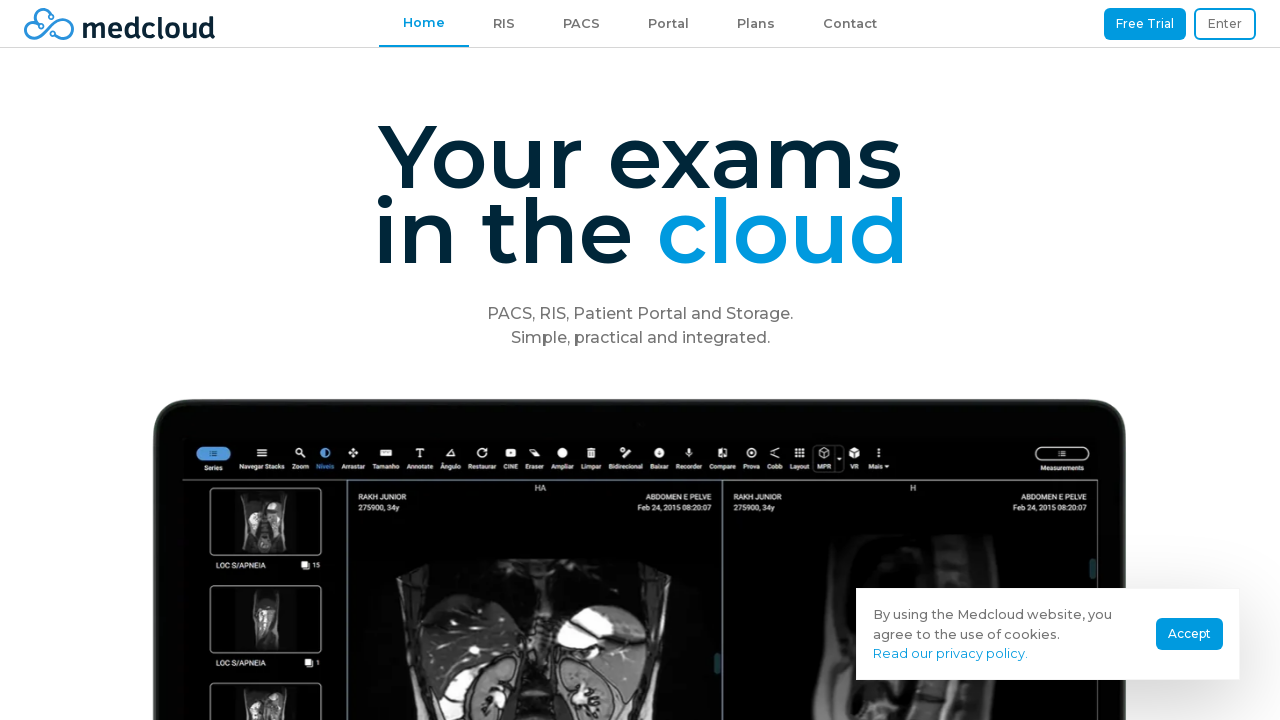

Clicked Apple App Store link in footer at (982, 360) on .sm\:w-full:nth-child(5) li:nth-child(1) > a
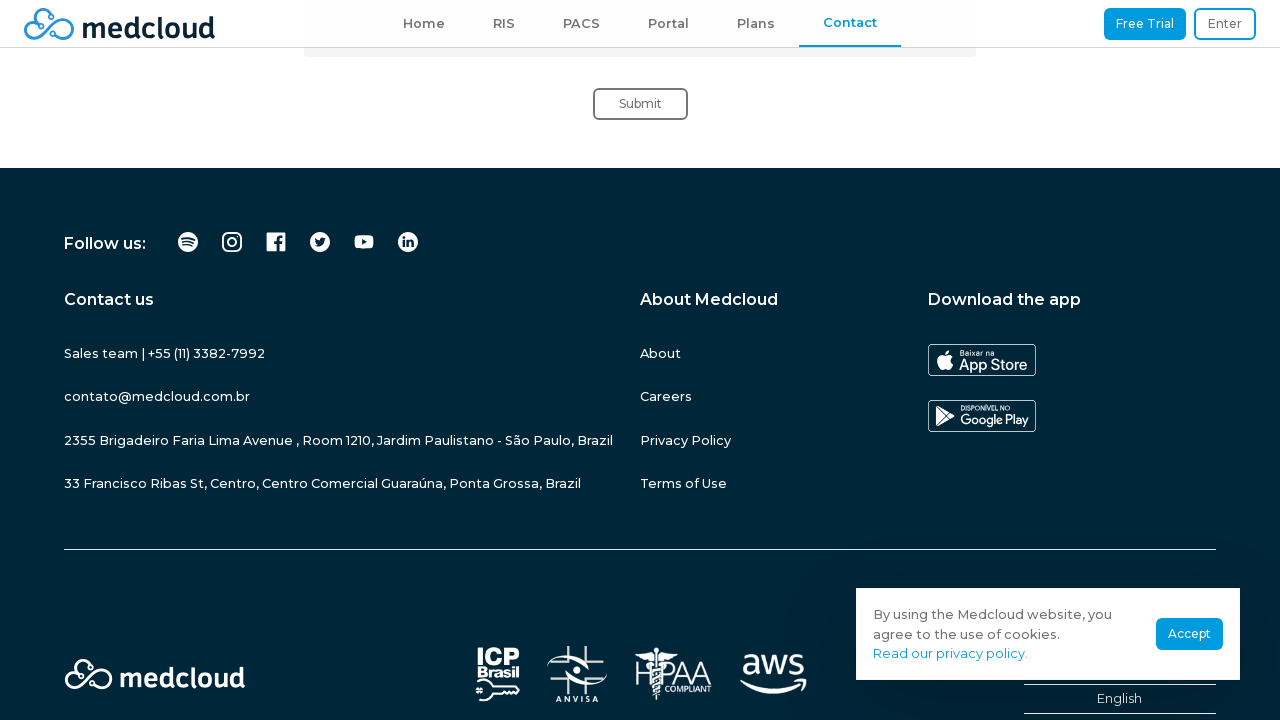

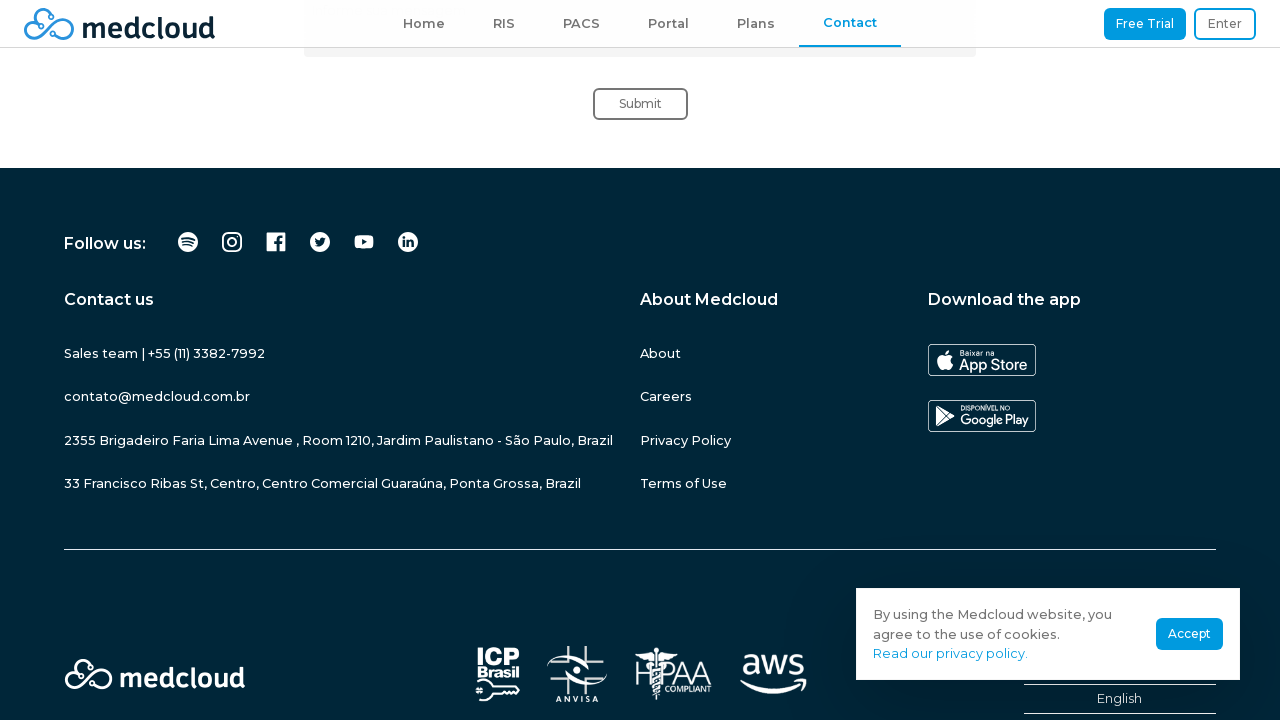